Tests radio button functionality by selecting the "Impressive" radio button option on the DemoQA practice page

Starting URL: https://demoqa.com/radio-button

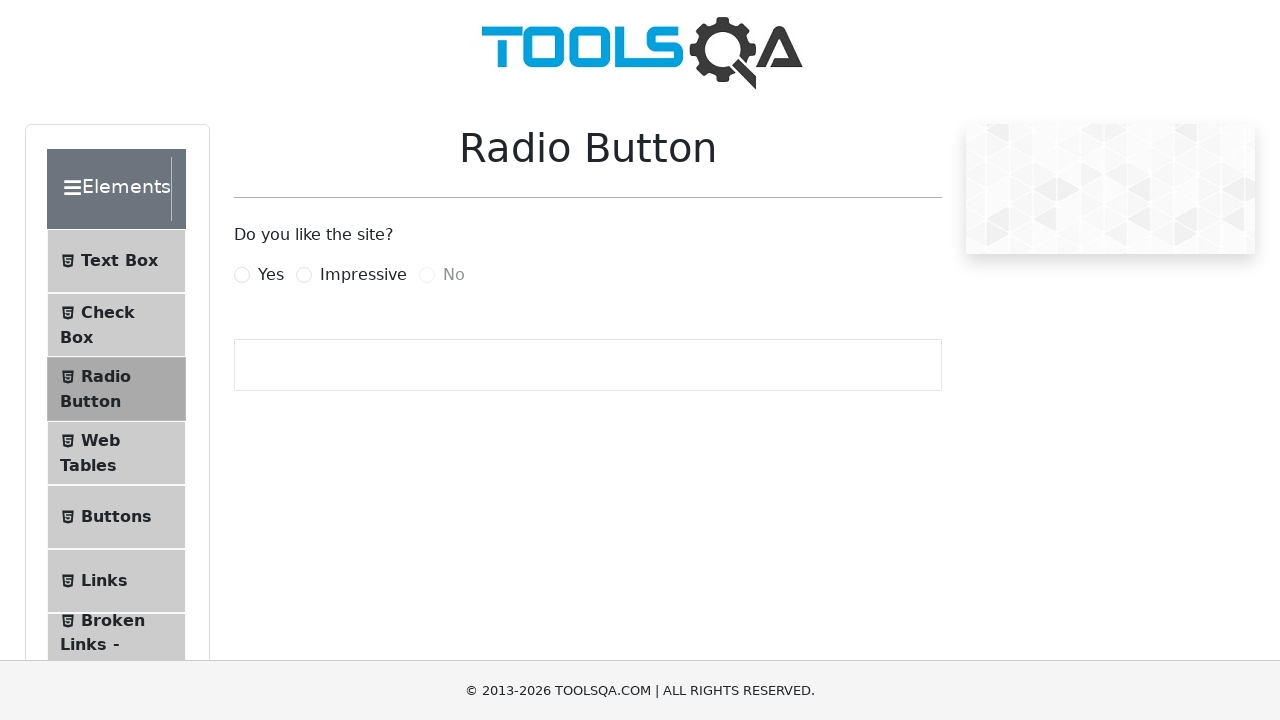

Clicked the 'Impressive' radio button label at (363, 275) on label[for='impressiveRadio']
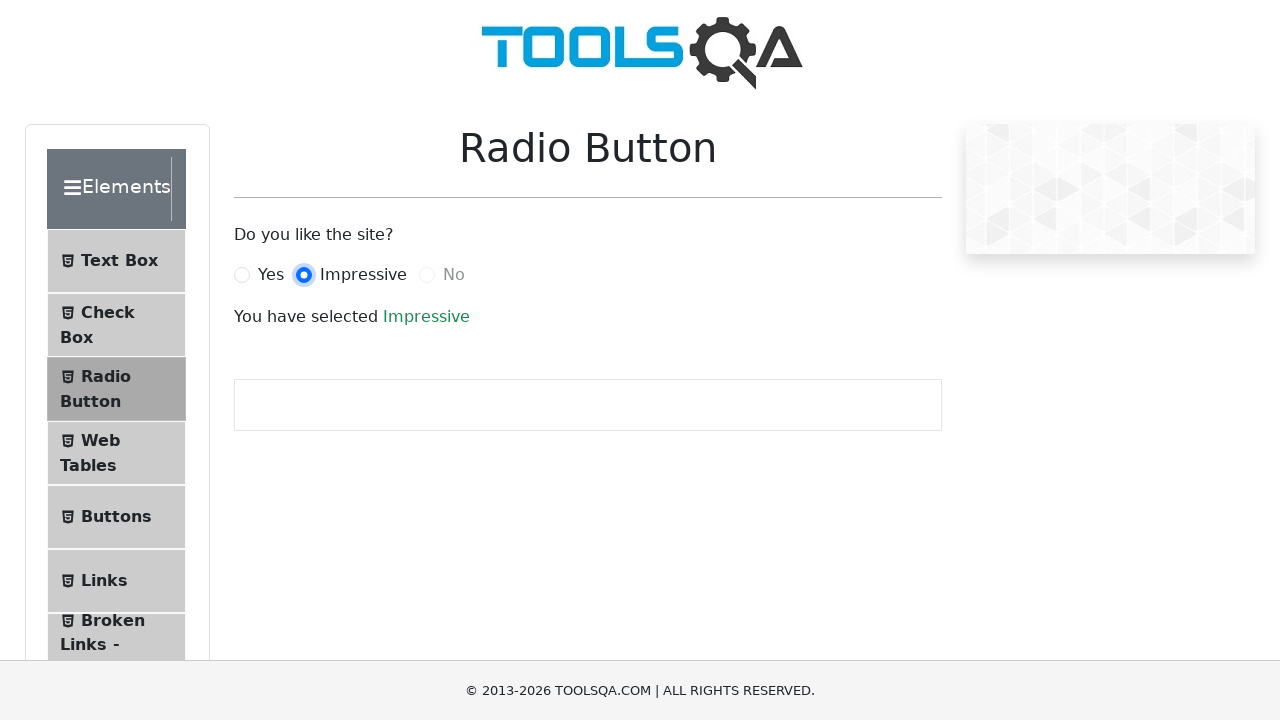

Verified 'Impressive' radio button is selected - success message appeared
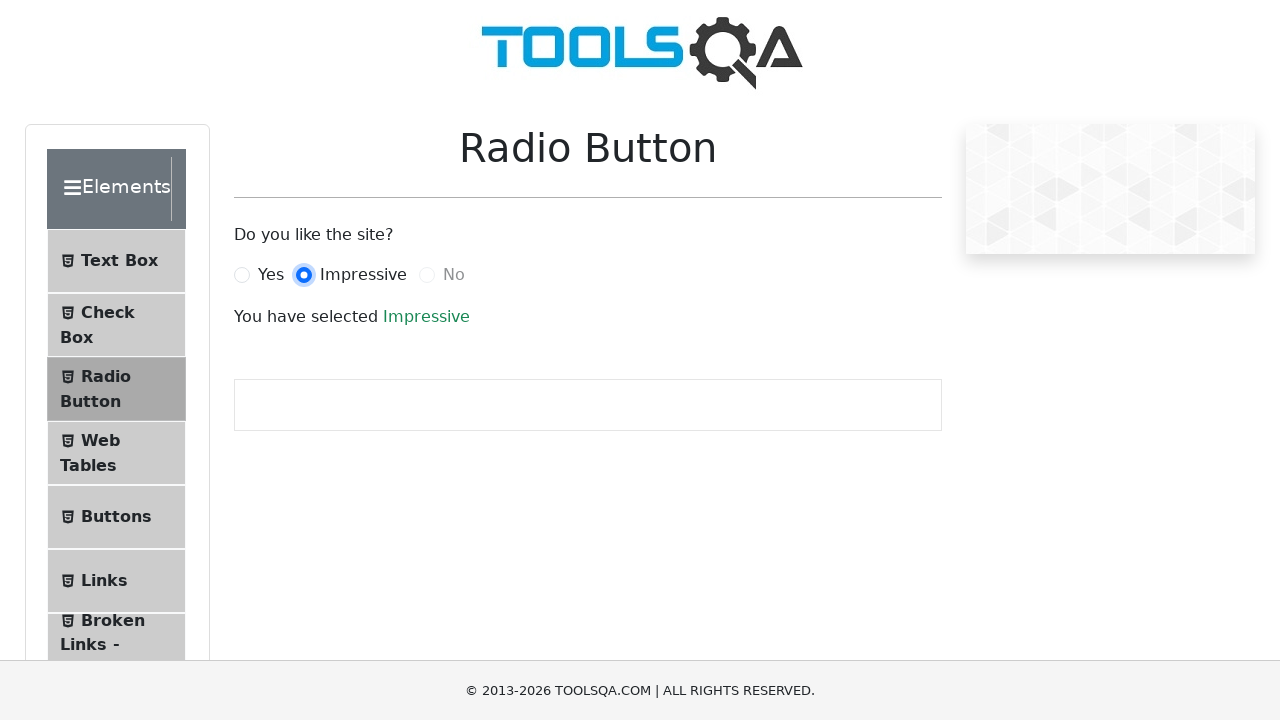

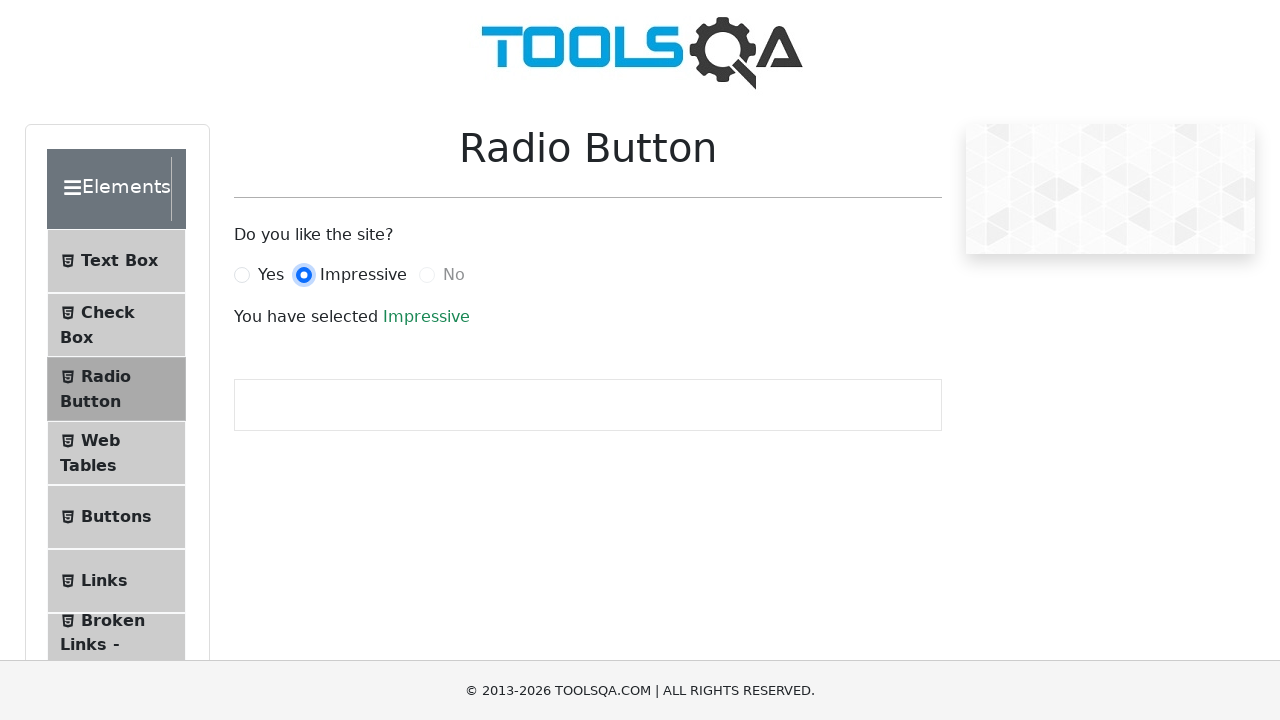